Tests selecting multiple items in the selectable widget by dragging across multiple items

Starting URL: https://jqueryui.com/

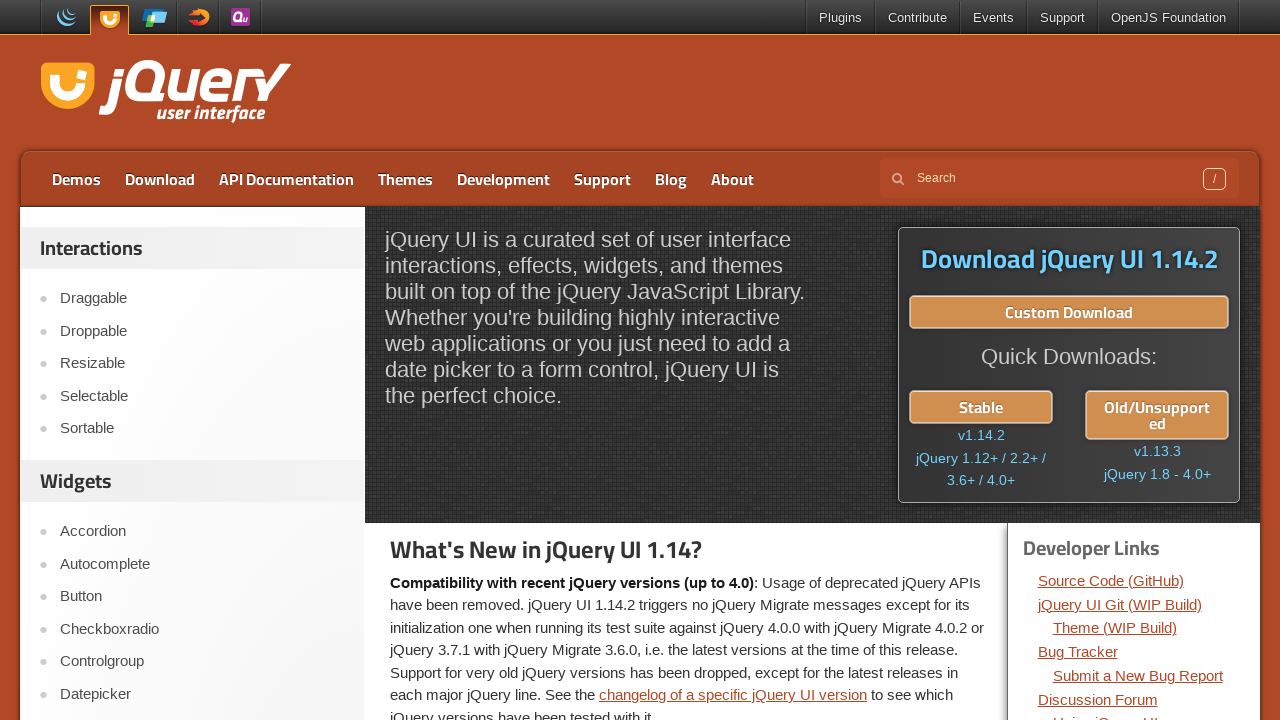

Clicked on Selectable link at (202, 396) on a:text('Selectable')
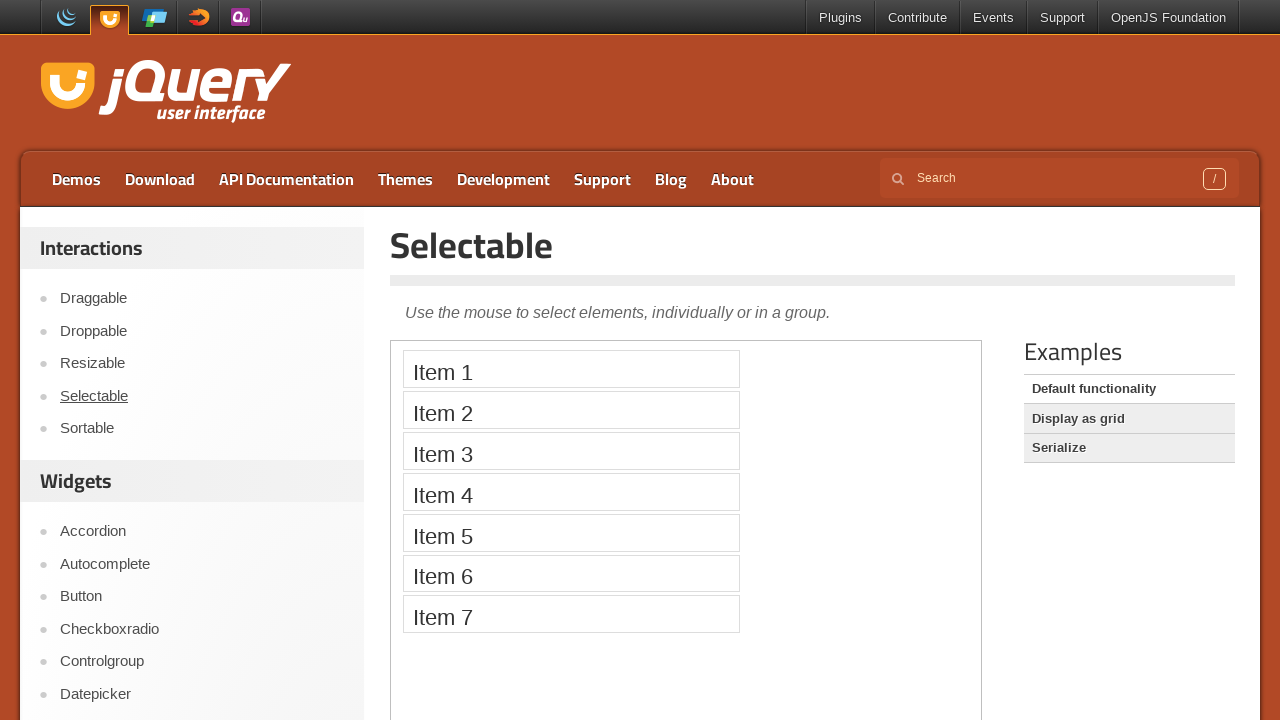

Located the demo iframe
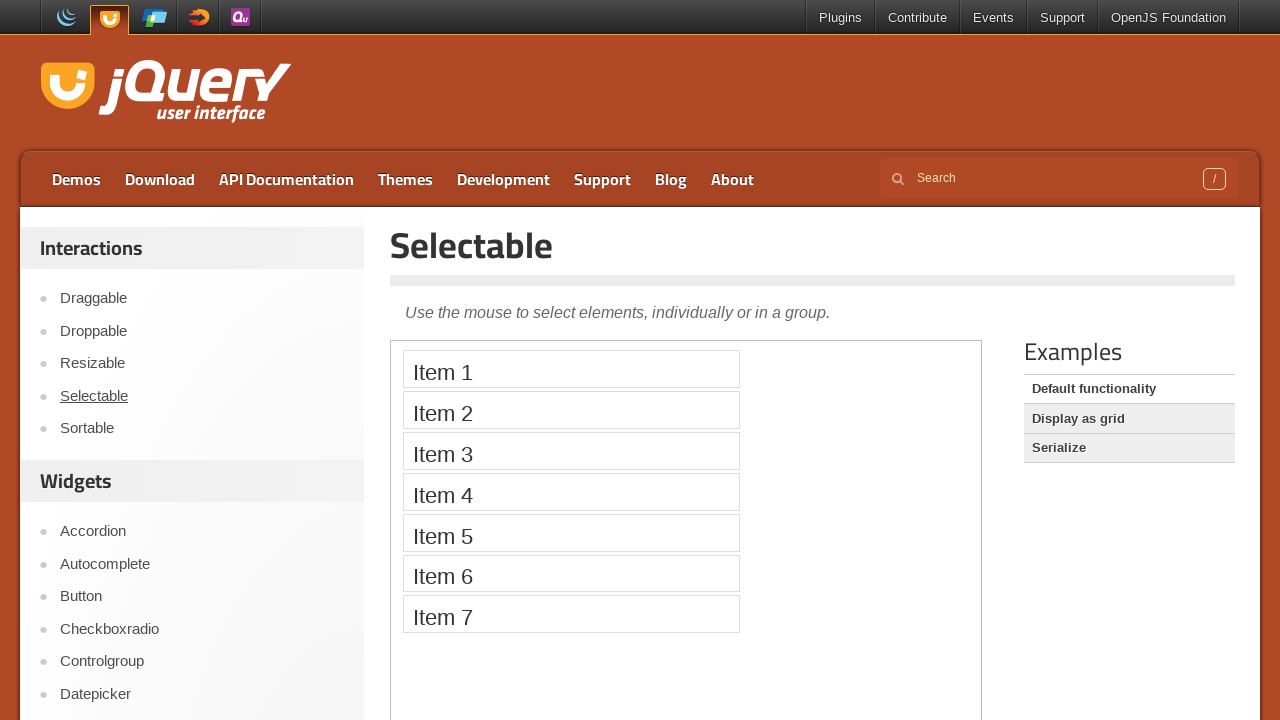

Located Item 2 in the selectable list
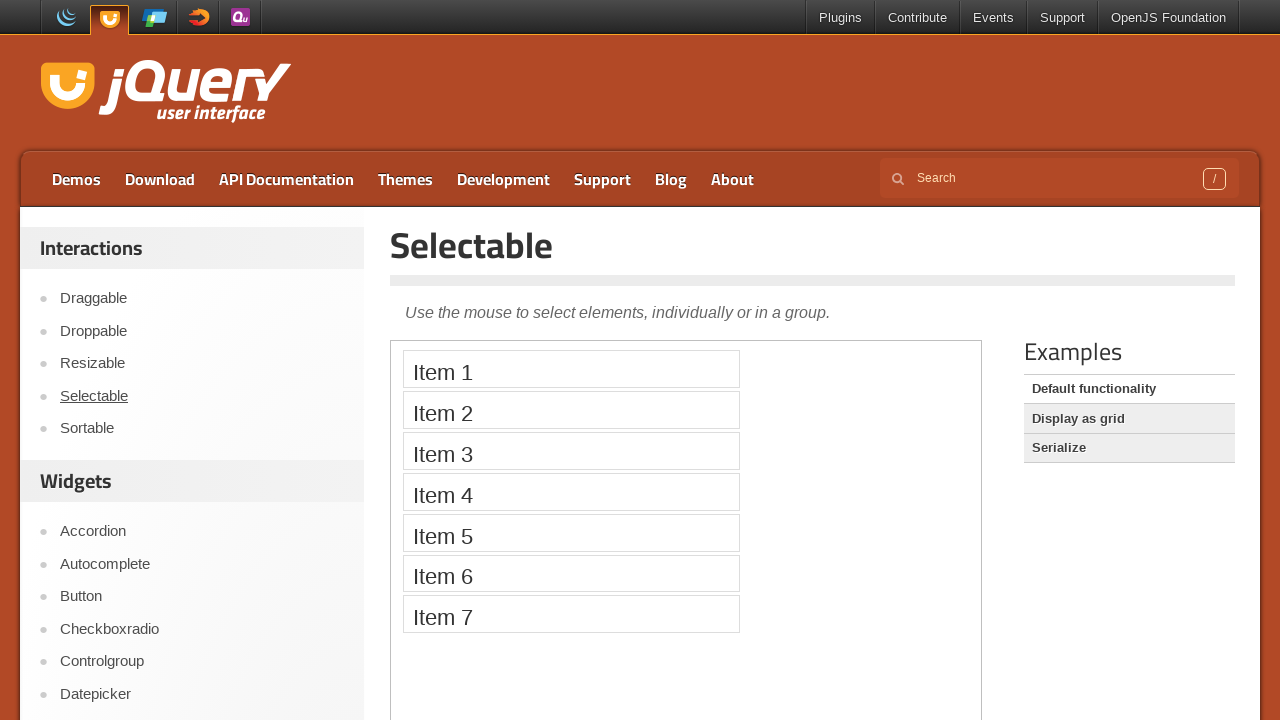

Located Item 5 in the selectable list
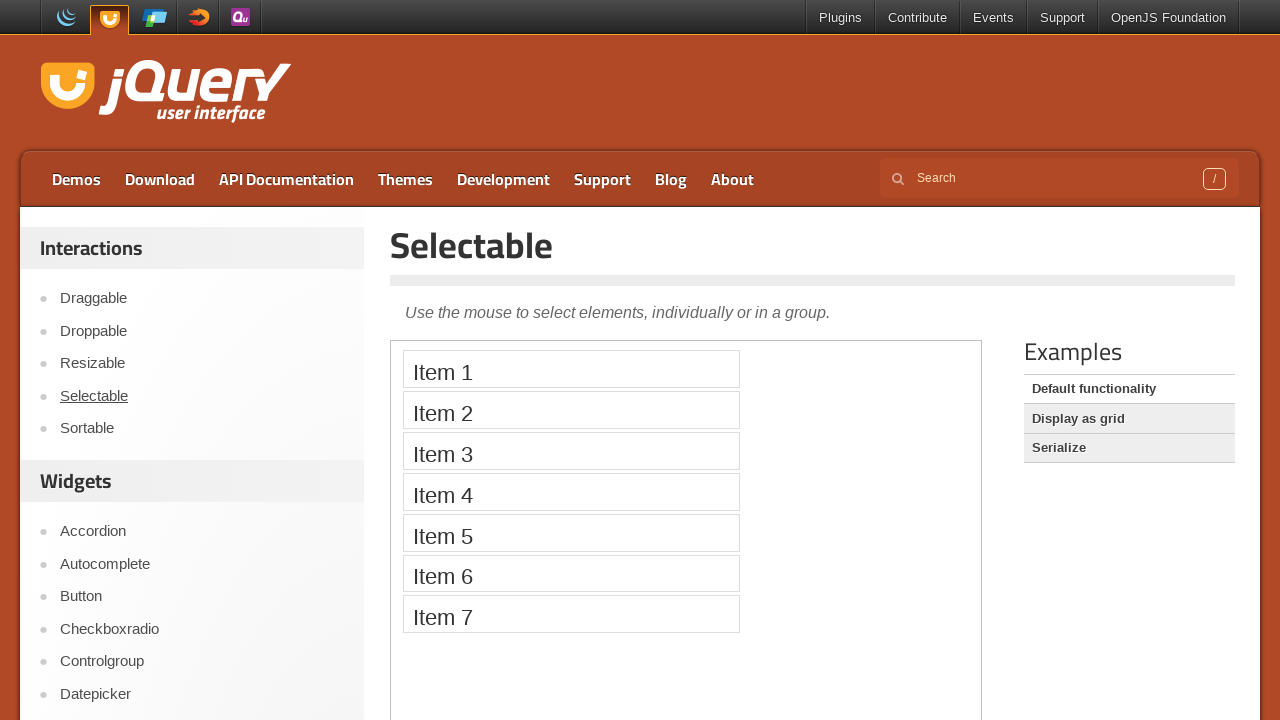

Dragged from Item 2 to Item 5 to select multiple items at (571, 532)
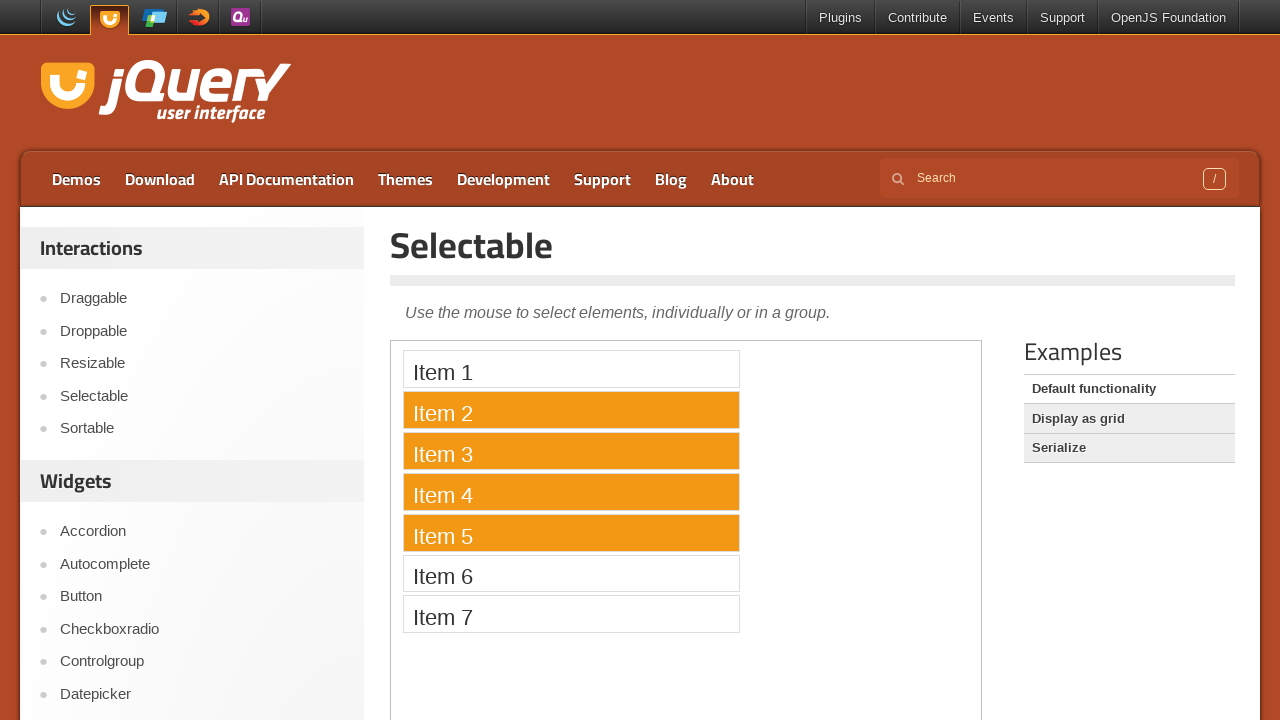

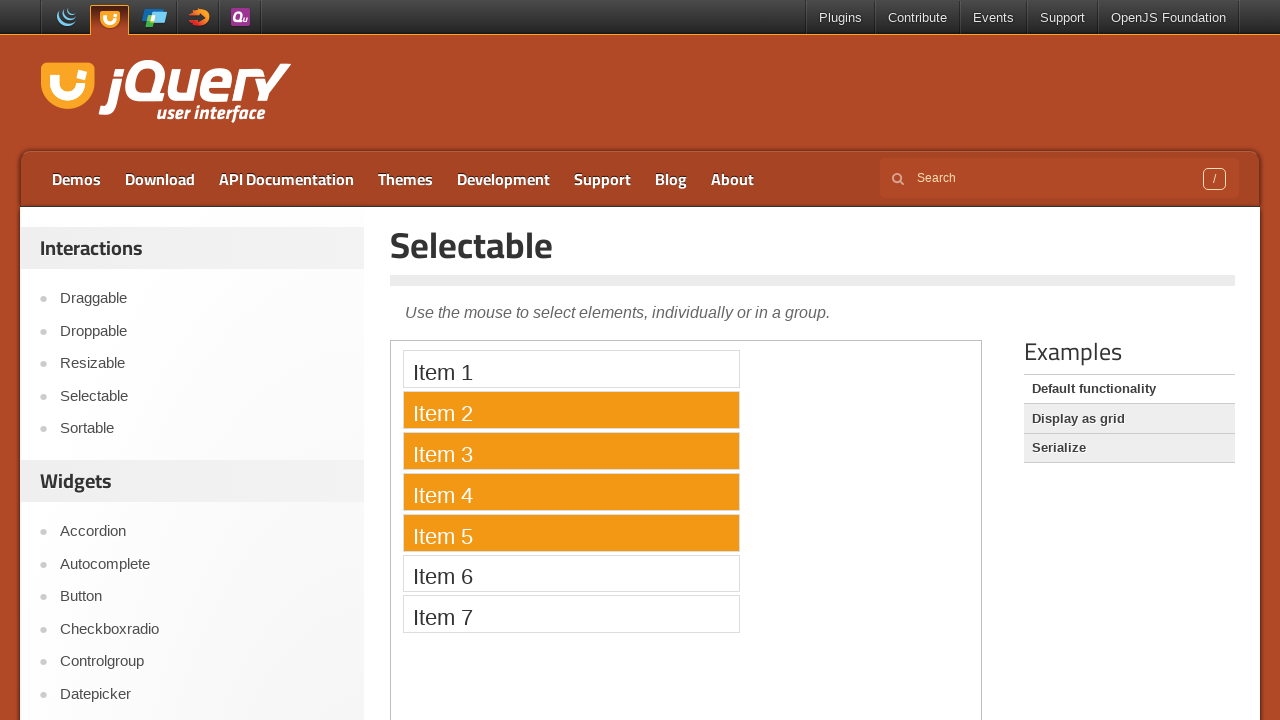